Tests adding a todo item to a sample todo application by entering text and pressing Enter, then verifying the item appears in the list.

Starting URL: https://lambdatest.github.io/sample-todo-app/

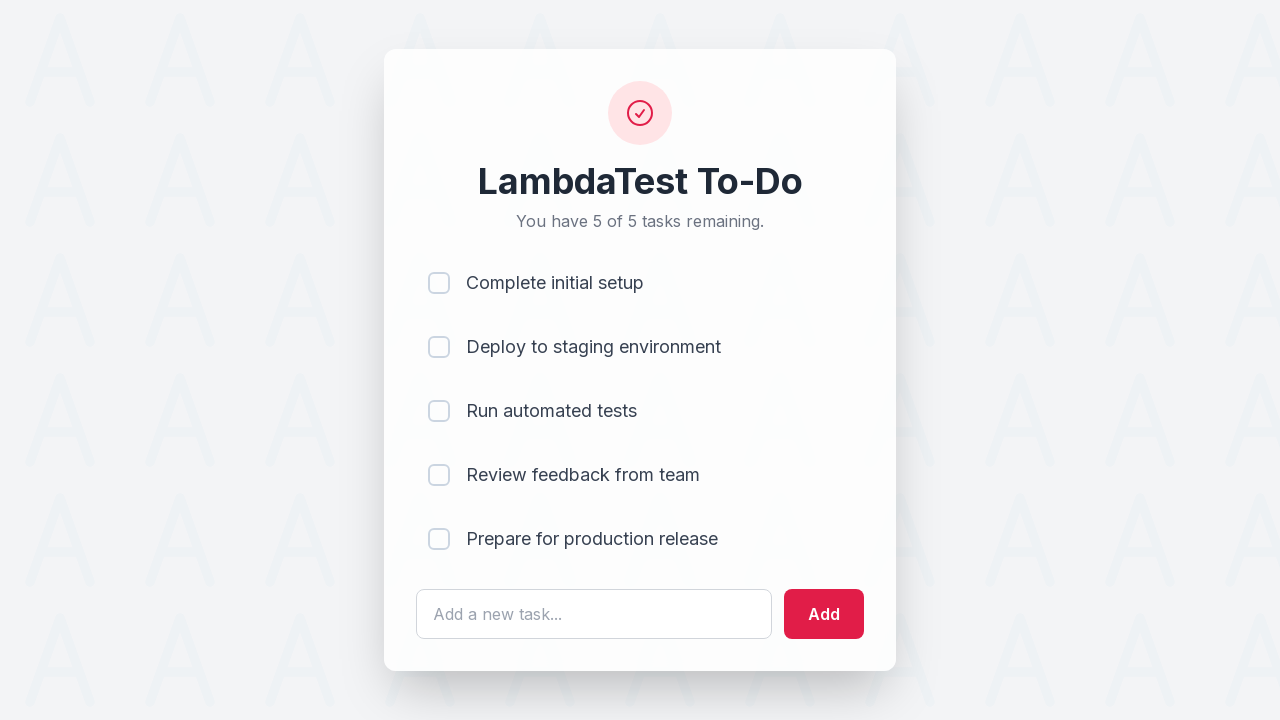

Filled todo input field with 'Sel Test' on #sampletodotext
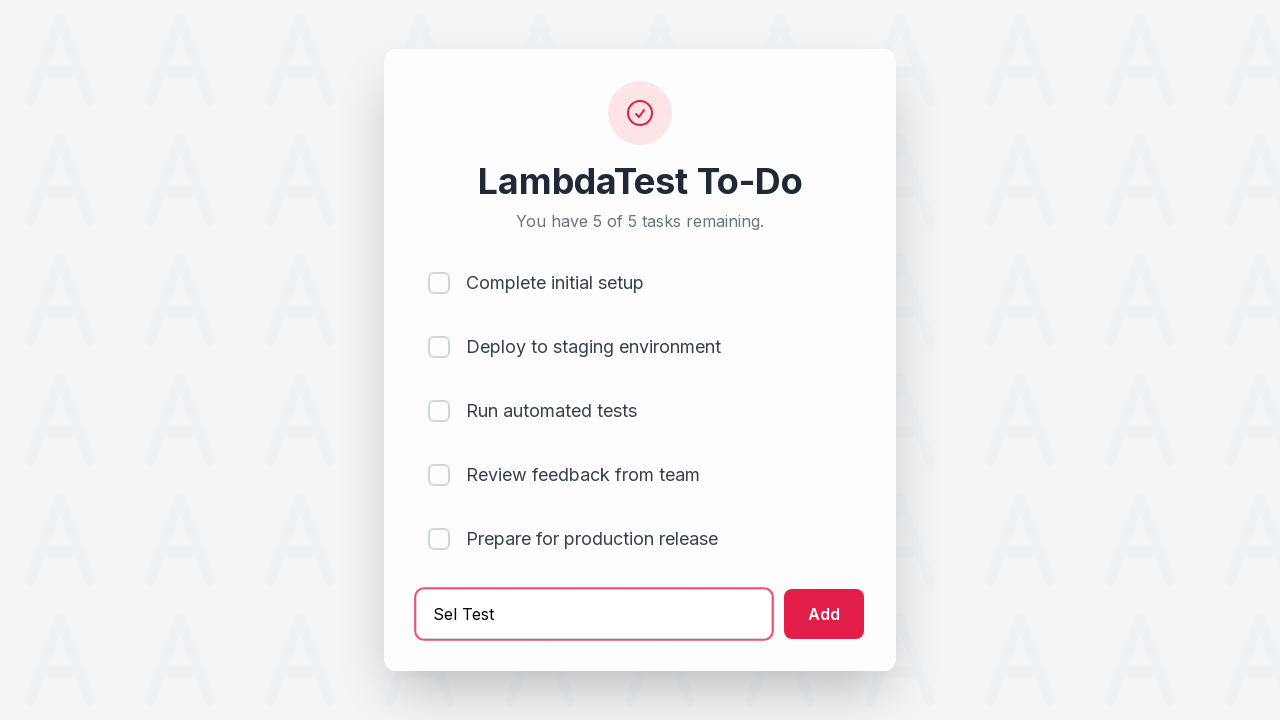

Pressed Enter to add the todo item on #sampletodotext
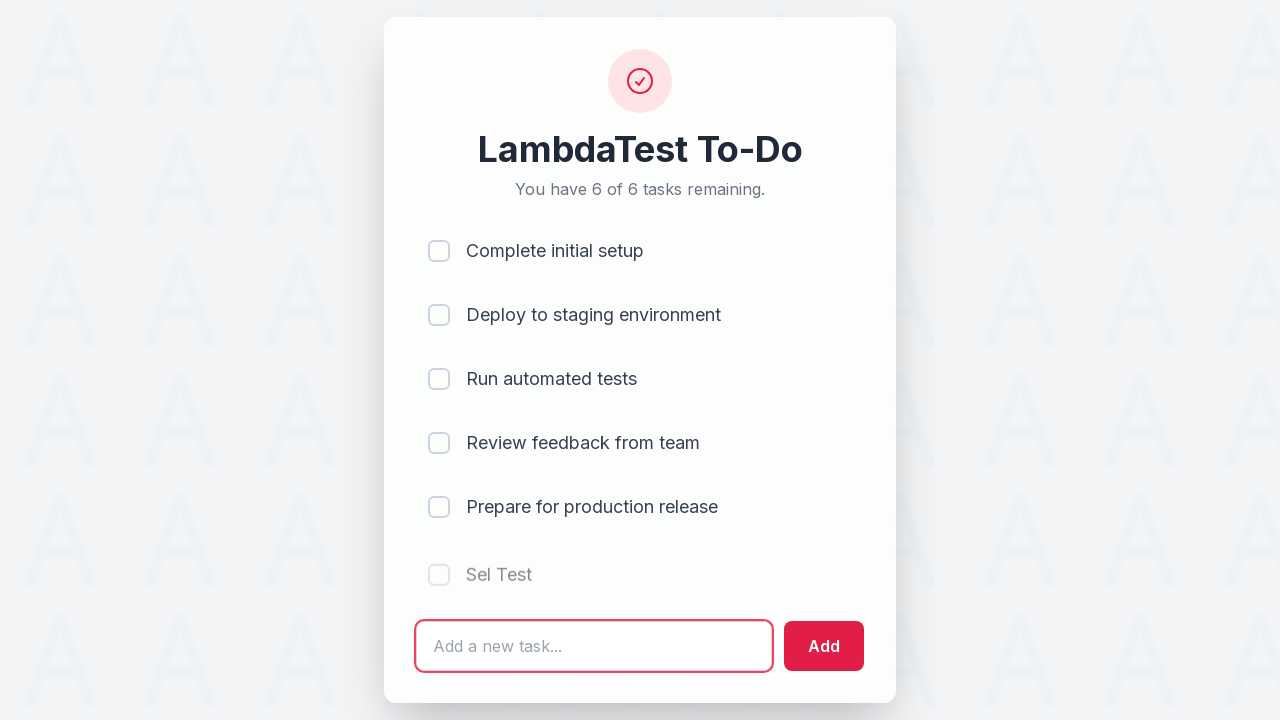

Verified todo item appeared in the list
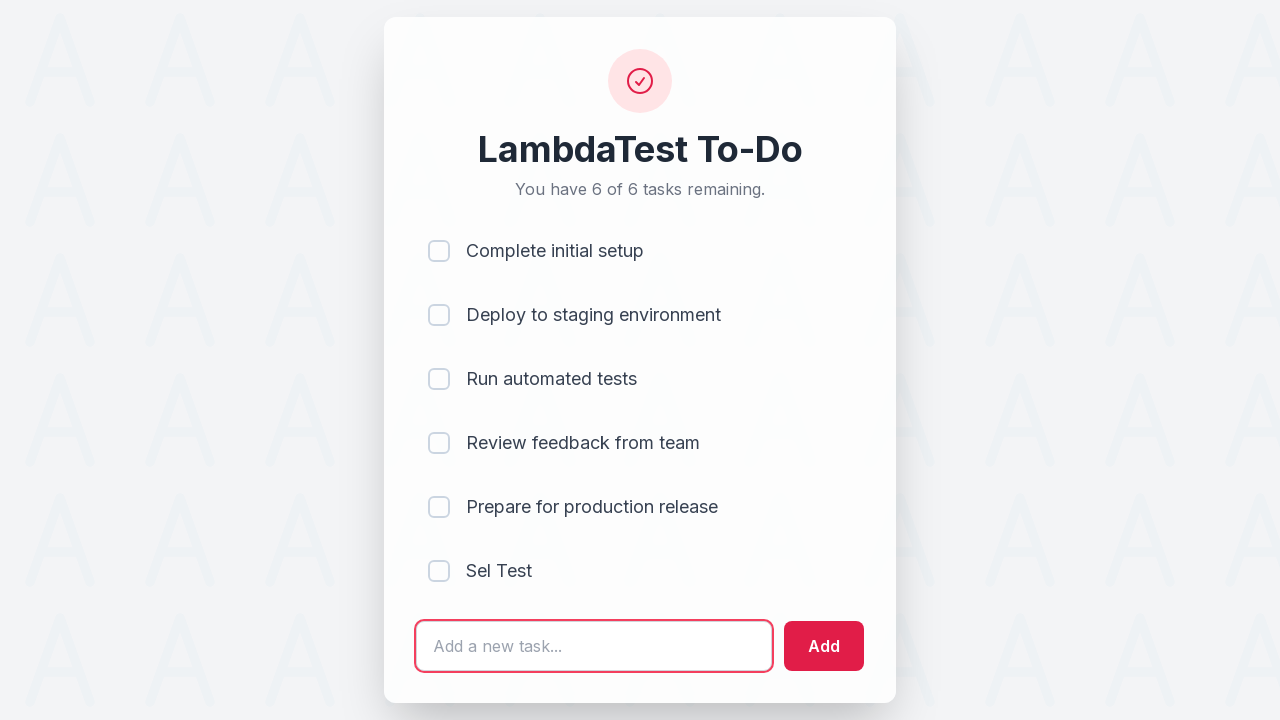

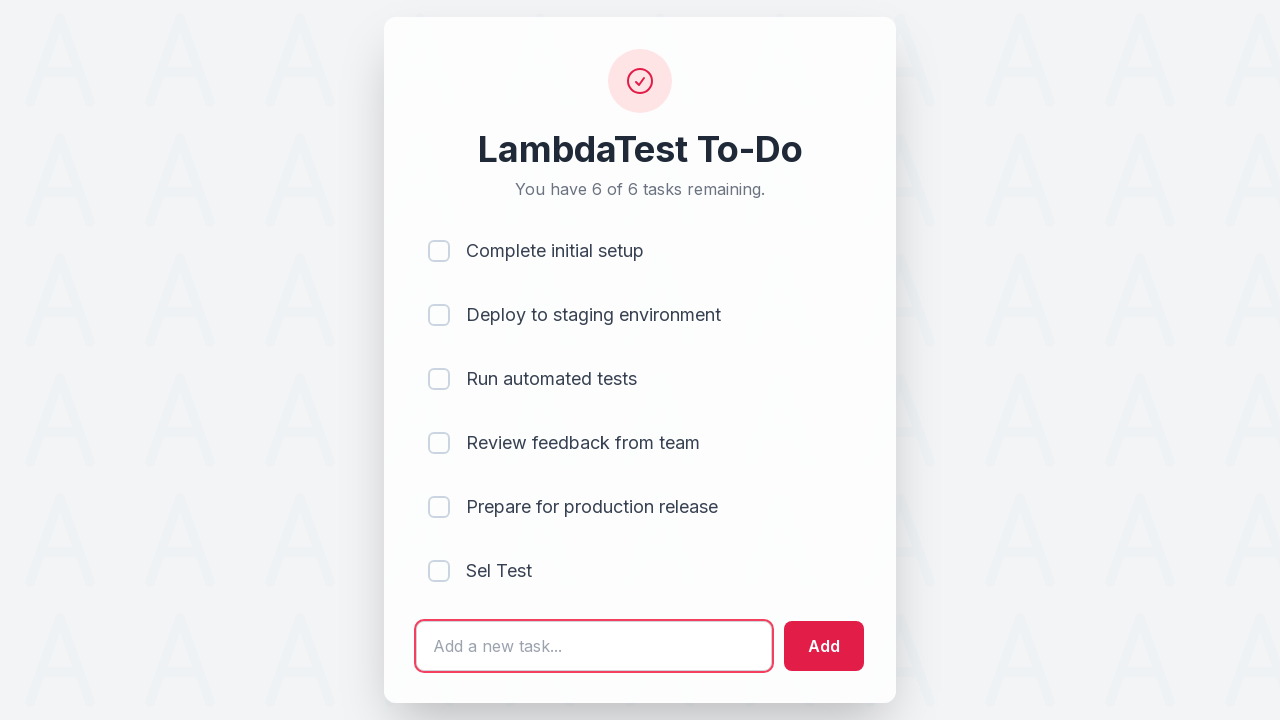